Tests clicking on a days of the week dropdown and selecting each day

Starting URL: https://thefreerangetester.github.io/sandbox-automation-testing

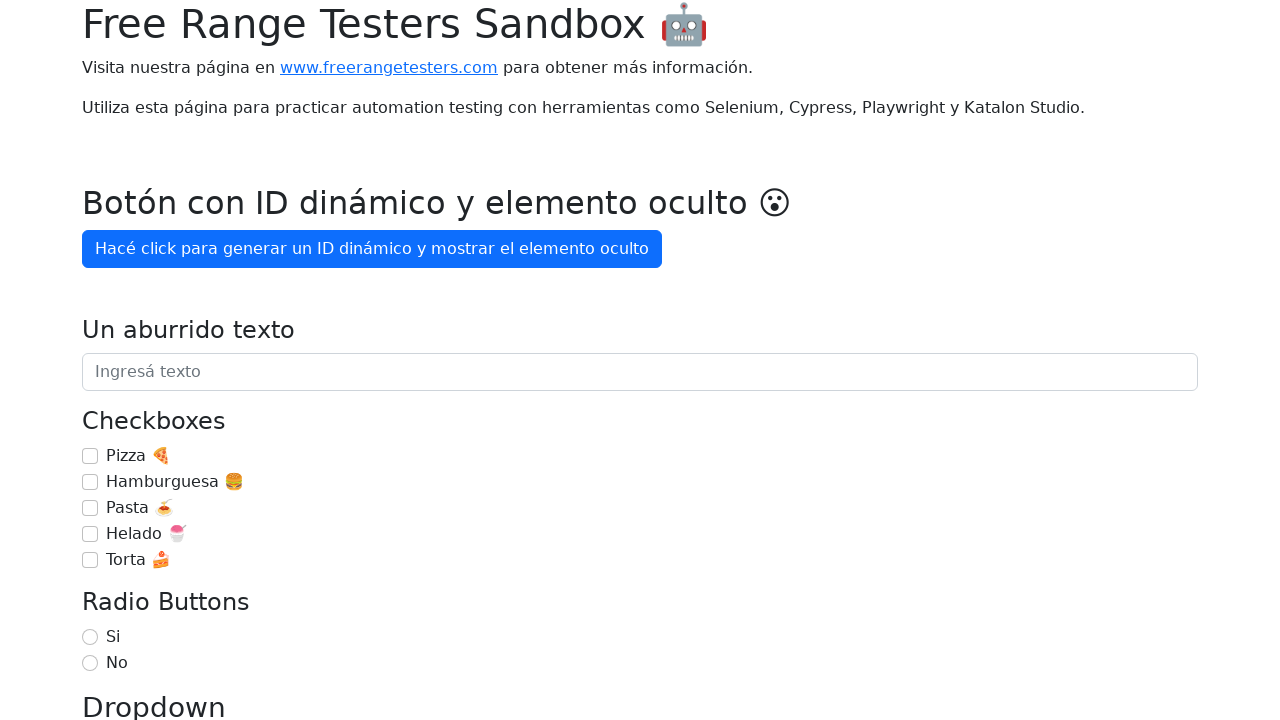

Clicked 'Día de la semana' dropdown button at (171, 360) on internal:role=button[name="Día de la semana"i]
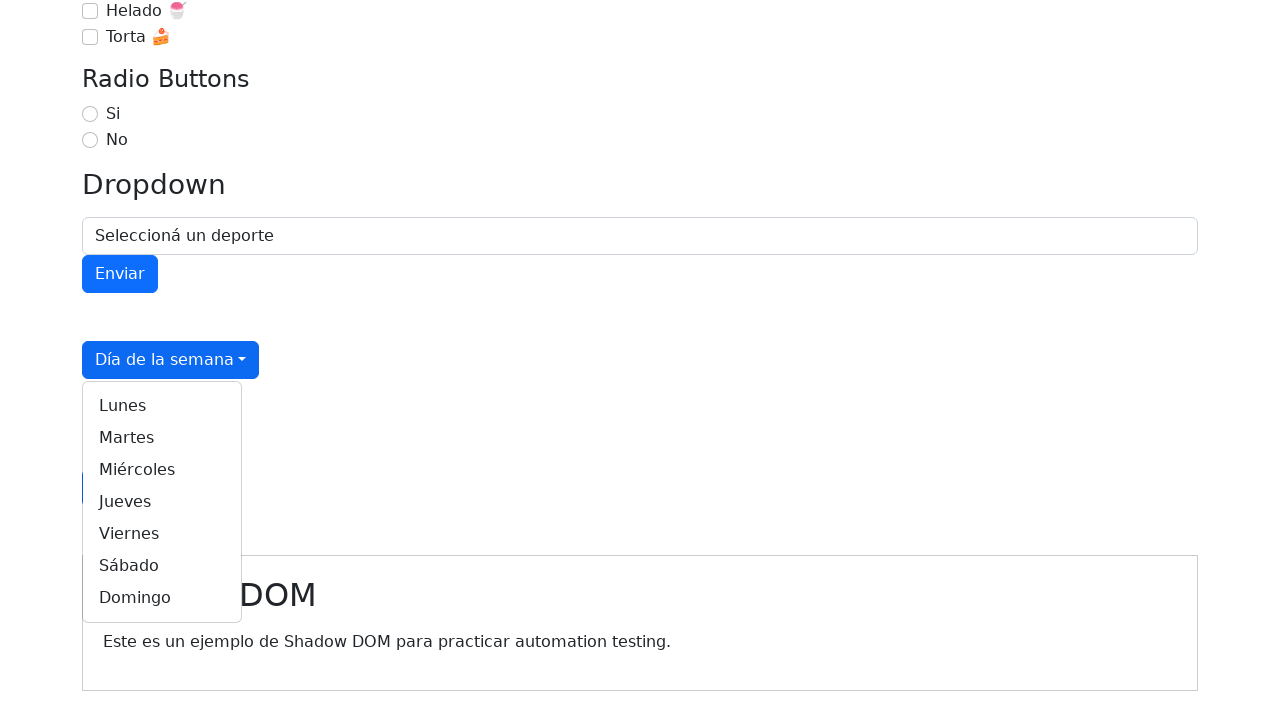

Selected 'Lunes' from the days of the week dropdown at (162, 406) on internal:role=link[name="Lunes"i]
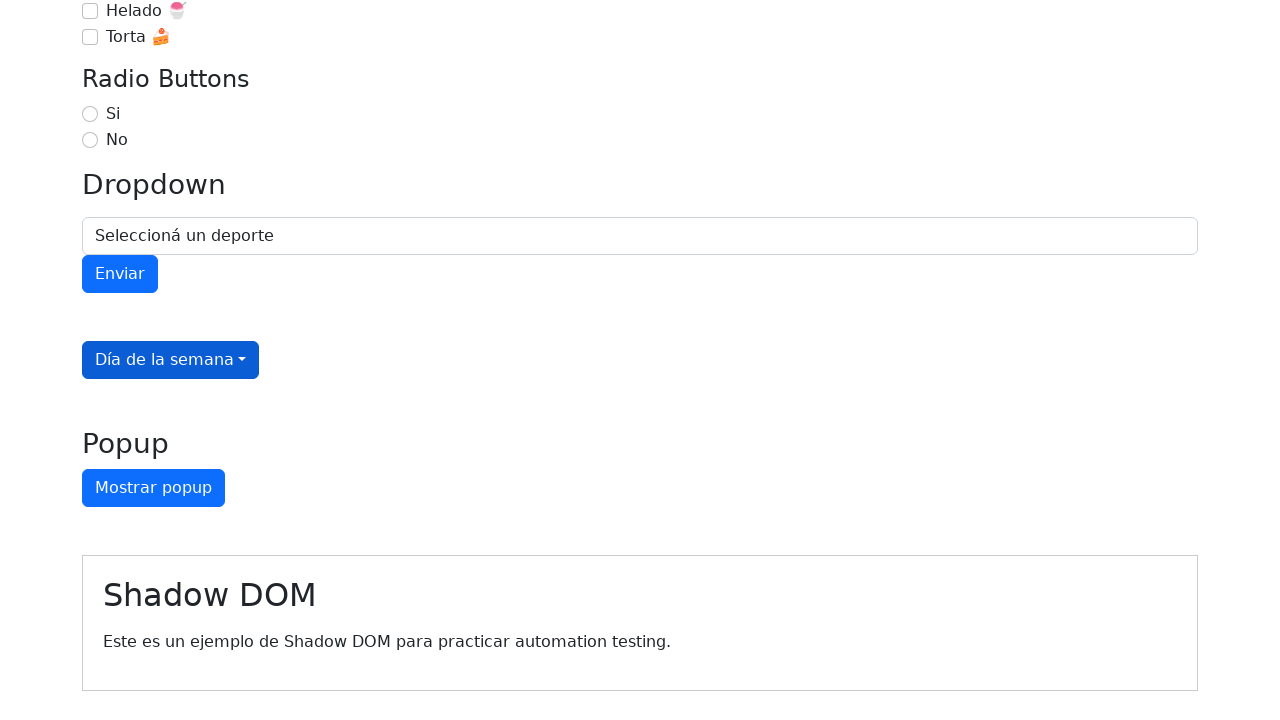

Clicked 'Día de la semana' dropdown button at (171, 360) on internal:role=button[name="Día de la semana"i]
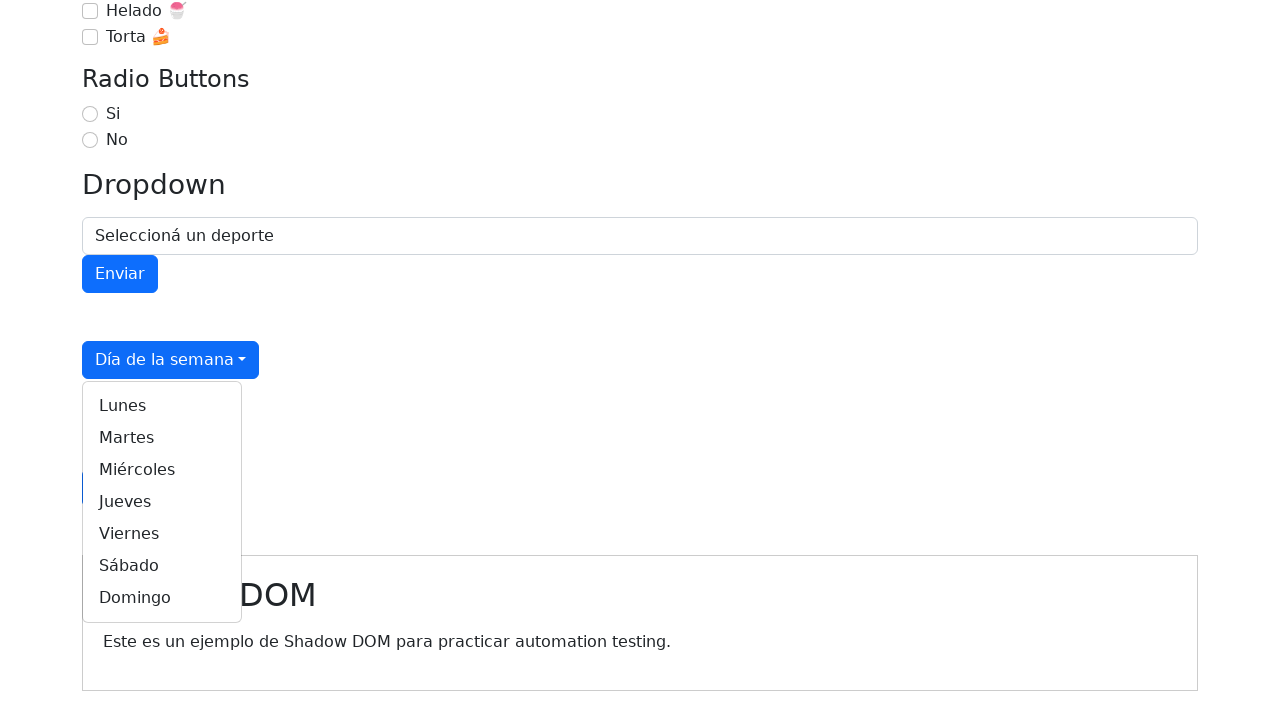

Selected 'Martes' from the days of the week dropdown at (162, 438) on internal:role=link[name="Martes"i]
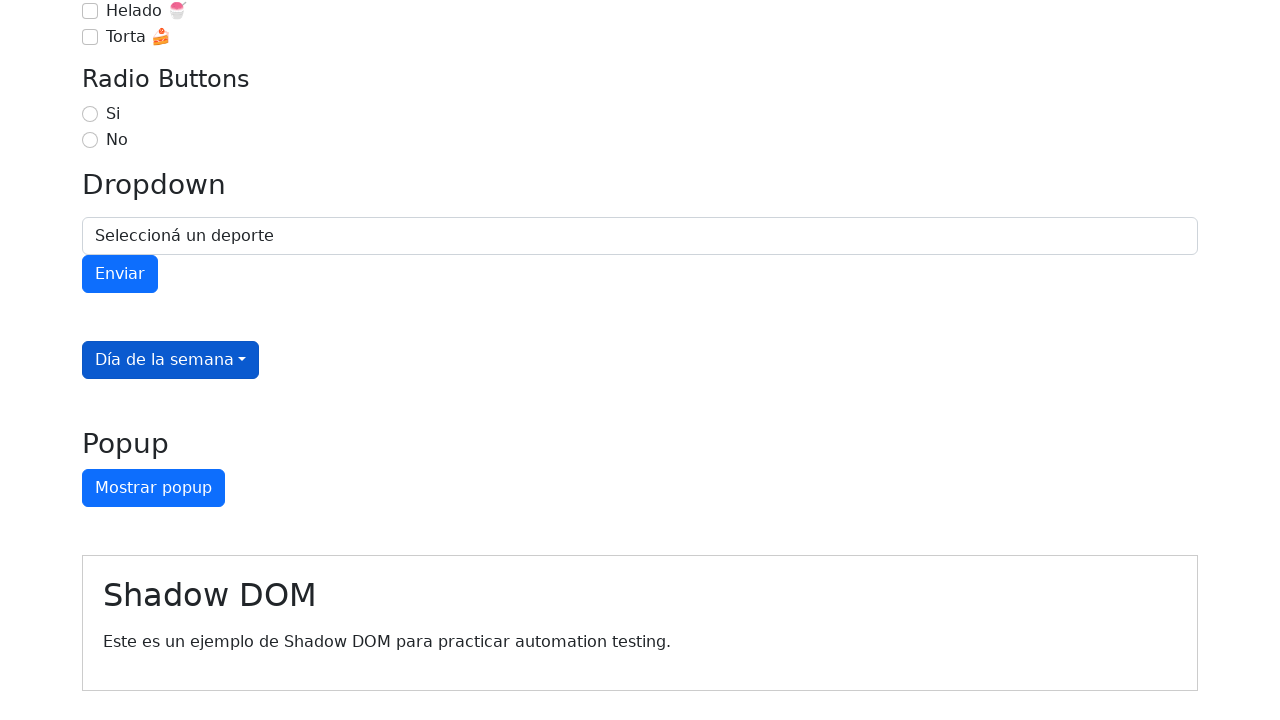

Clicked 'Día de la semana' dropdown button at (171, 360) on internal:role=button[name="Día de la semana"i]
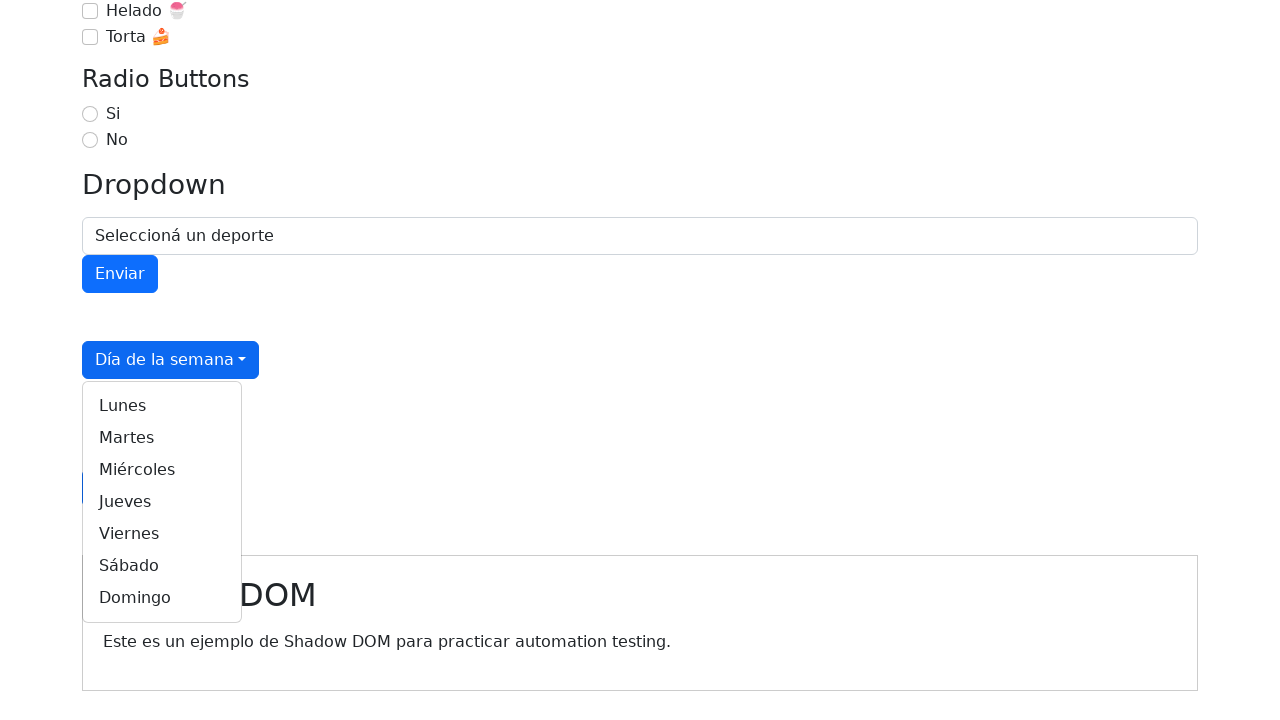

Selected 'Miércoles' from the days of the week dropdown at (162, 470) on internal:role=link[name="Miércoles"i]
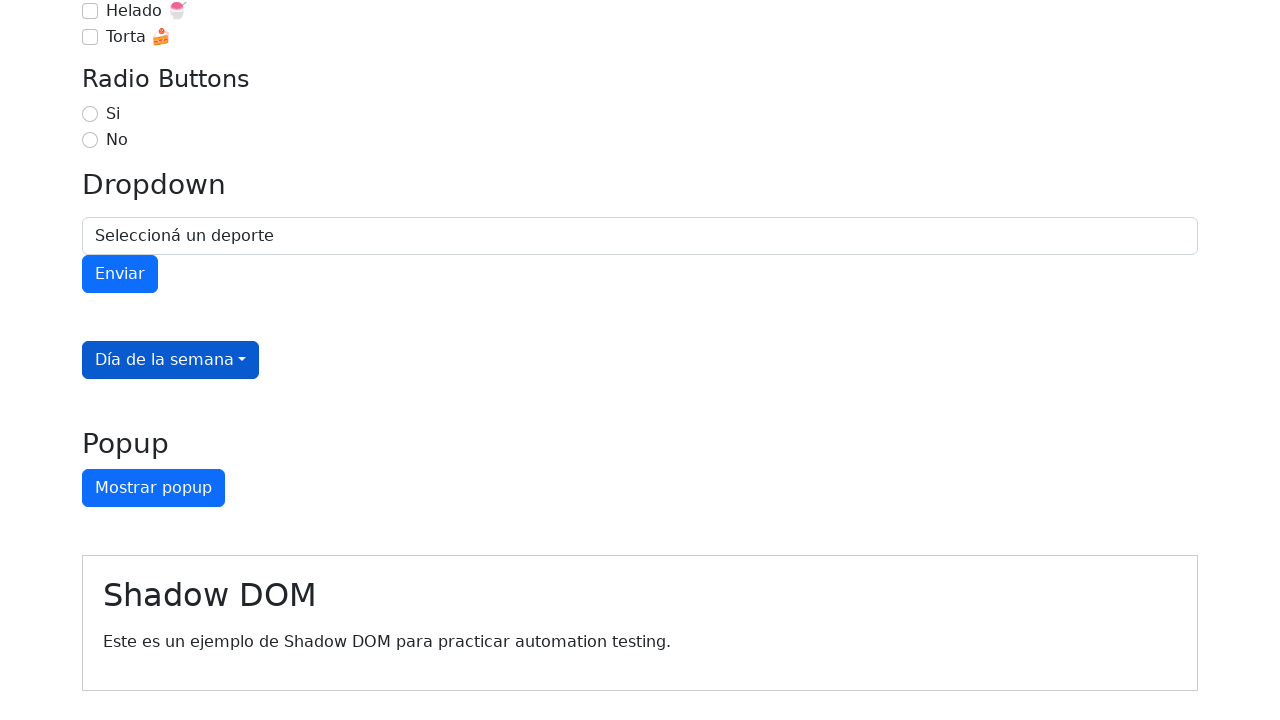

Clicked 'Día de la semana' dropdown button at (171, 360) on internal:role=button[name="Día de la semana"i]
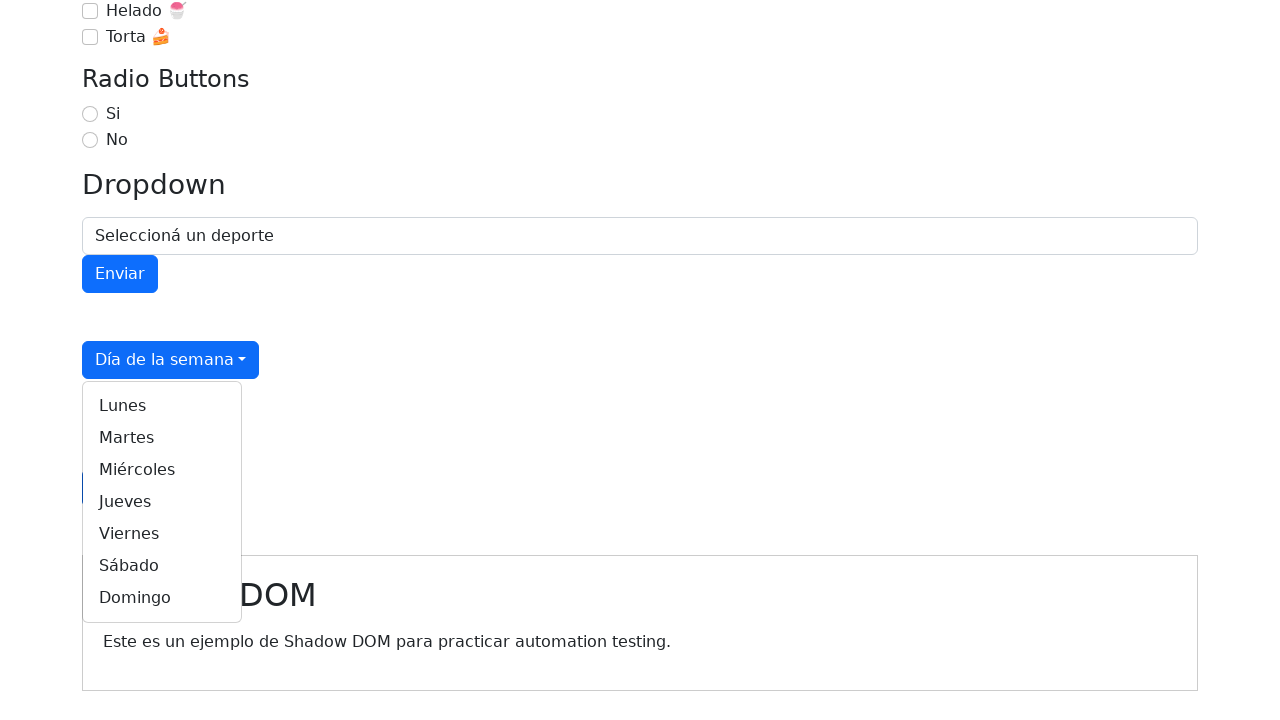

Selected 'Jueves' from the days of the week dropdown at (162, 502) on internal:role=link[name="Jueves"i]
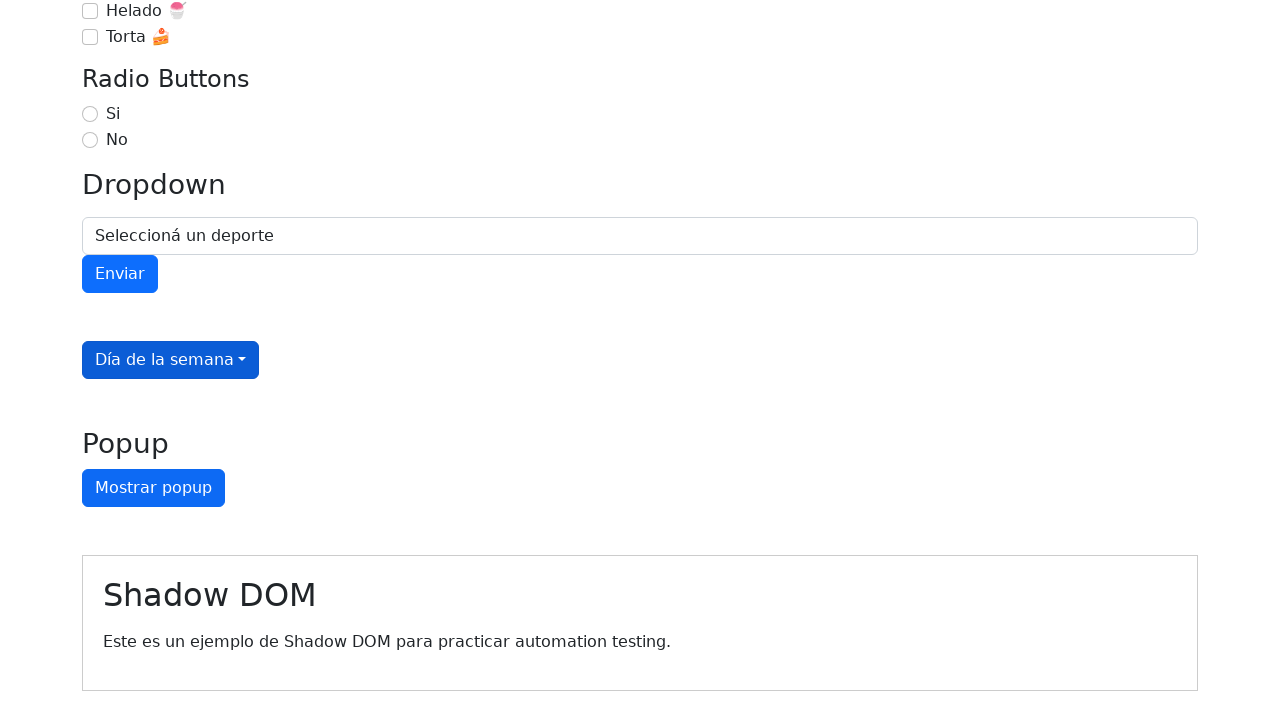

Clicked 'Día de la semana' dropdown button at (171, 360) on internal:role=button[name="Día de la semana"i]
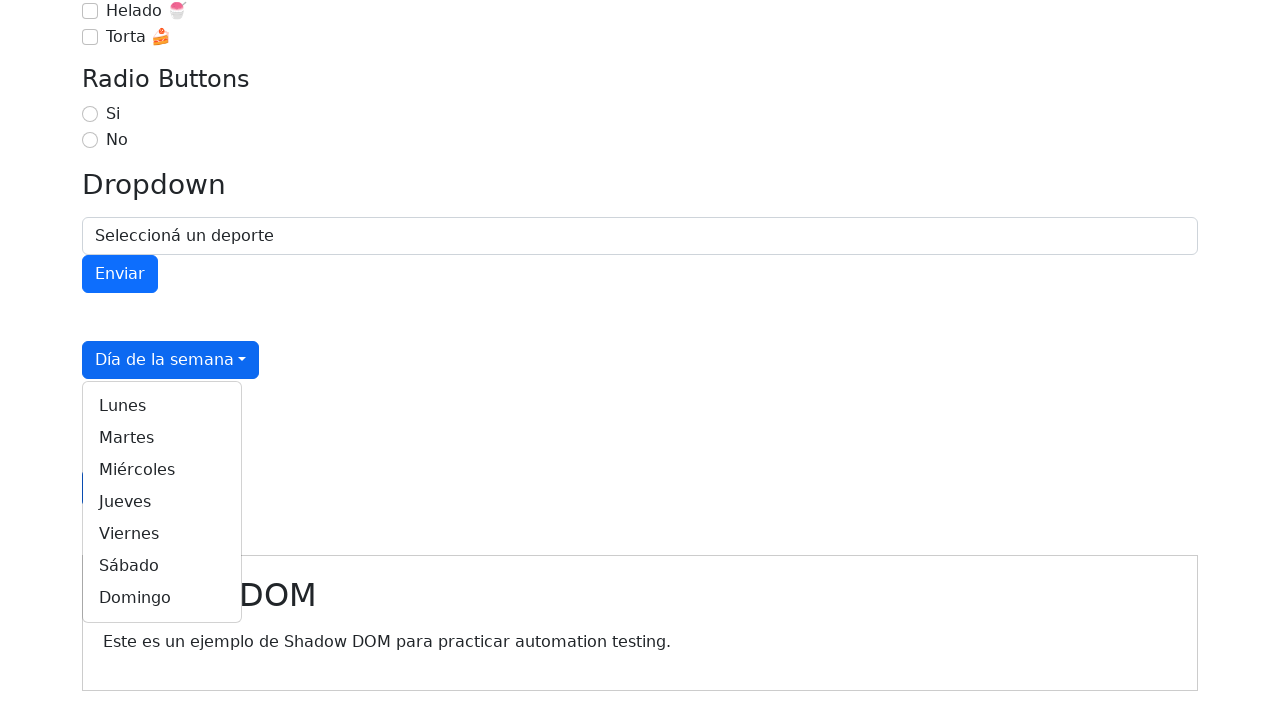

Selected 'Viernes' from the days of the week dropdown at (162, 534) on internal:role=link[name="Viernes"i]
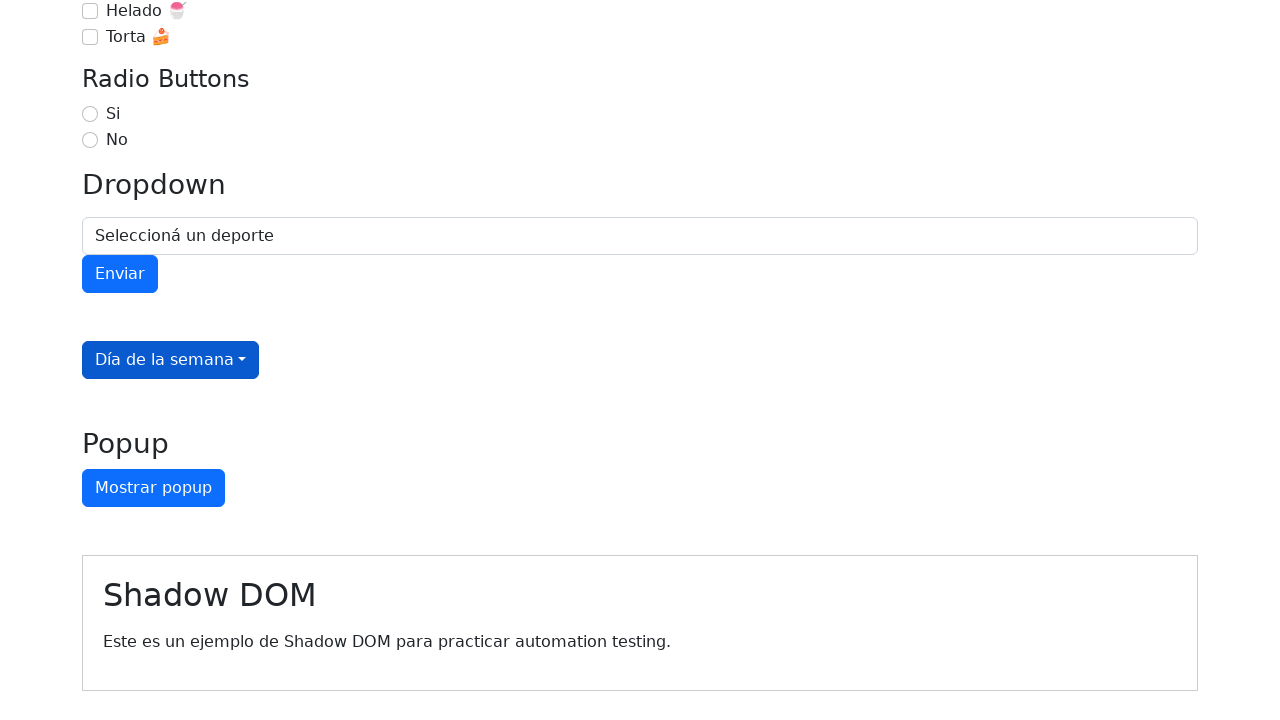

Clicked 'Día de la semana' dropdown button at (171, 360) on internal:role=button[name="Día de la semana"i]
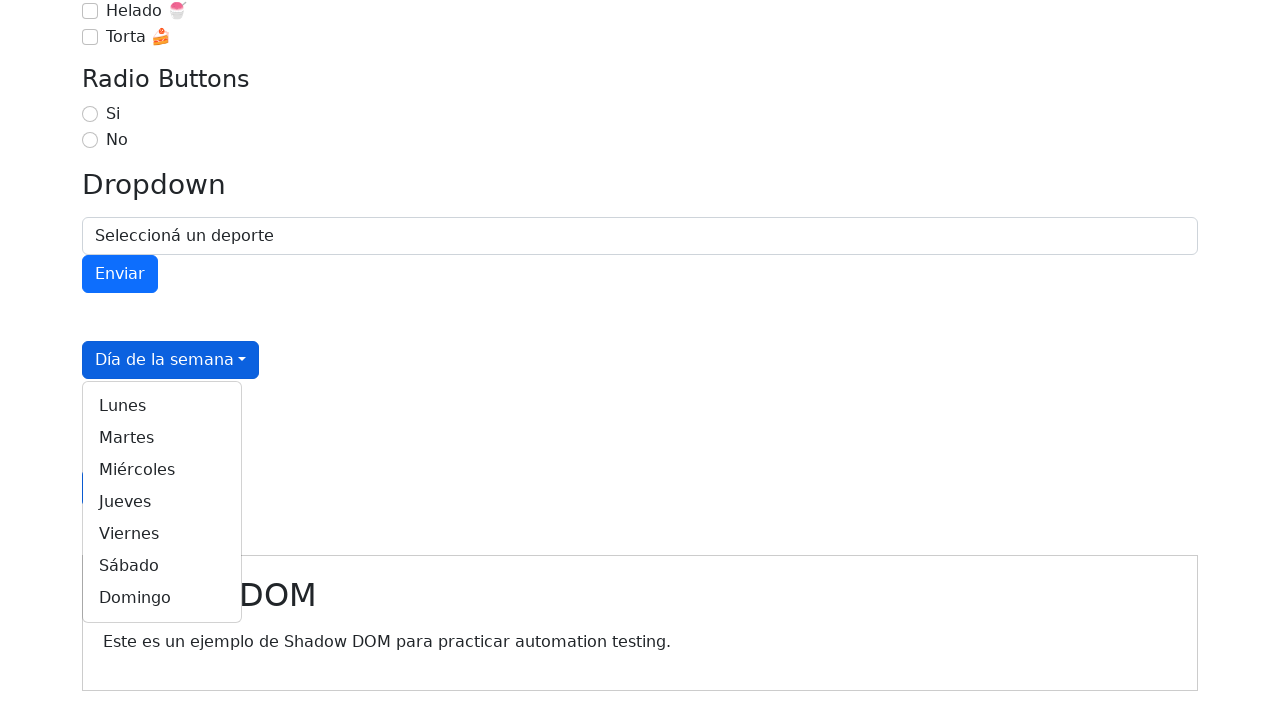

Selected 'Sábado' from the days of the week dropdown at (162, 566) on internal:role=link[name="Sábado"i]
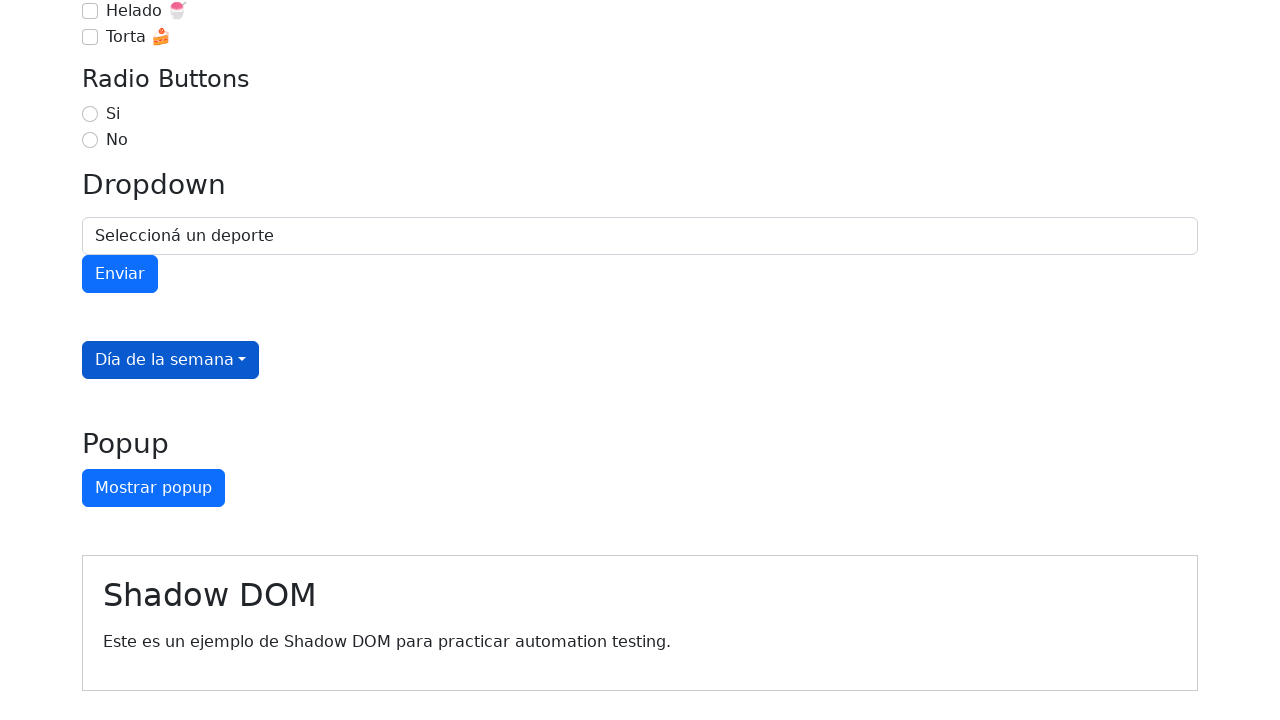

Clicked 'Día de la semana' dropdown button at (171, 360) on internal:role=button[name="Día de la semana"i]
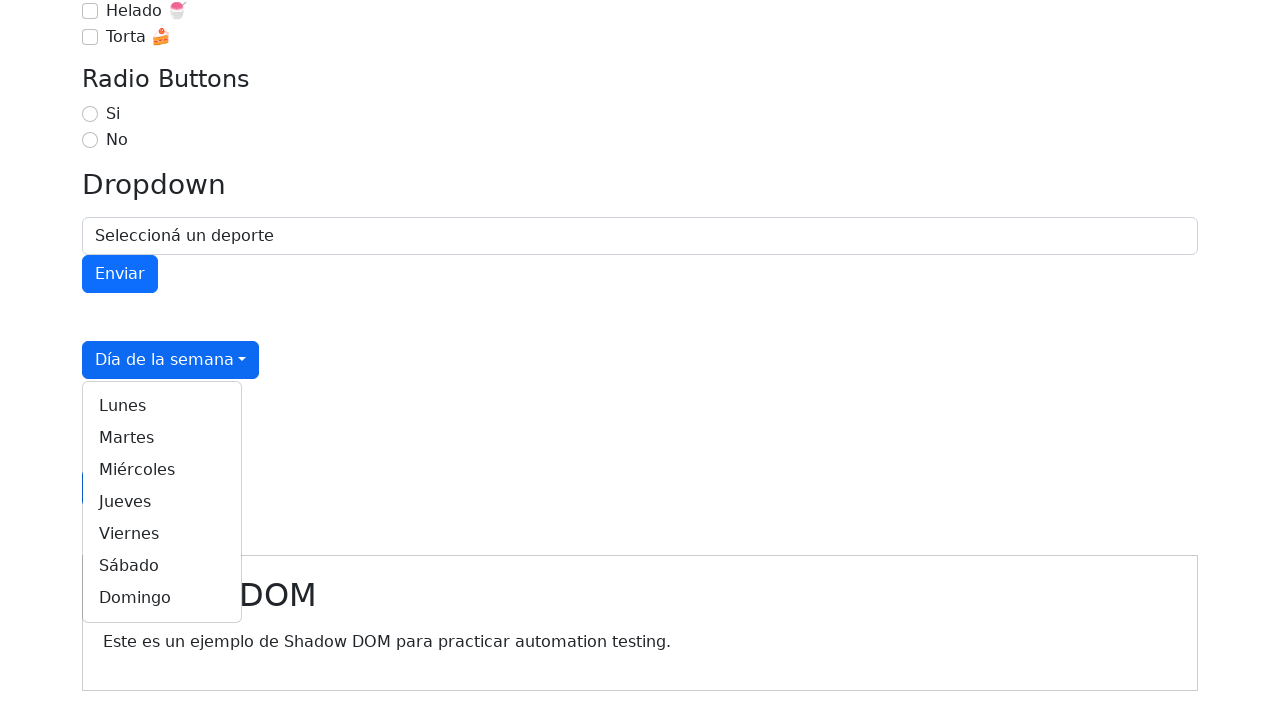

Selected 'Domingo' from the days of the week dropdown at (162, 598) on internal:role=link[name="Domingo"i]
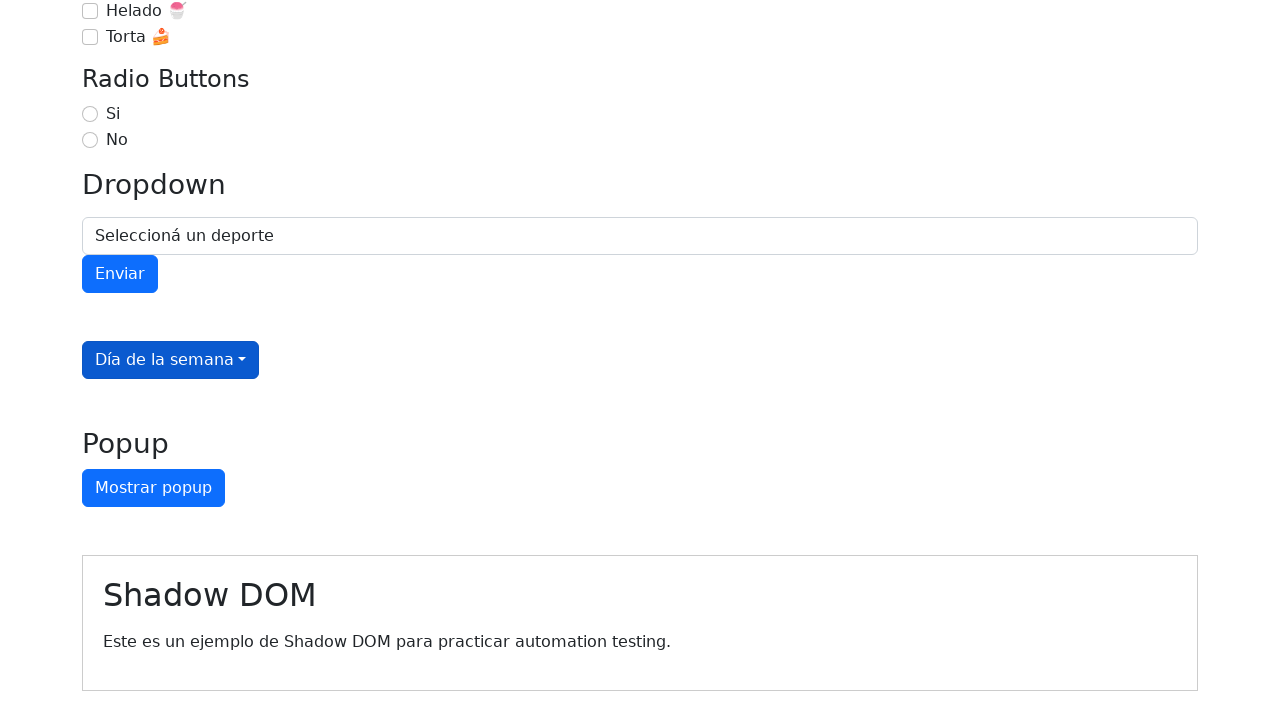

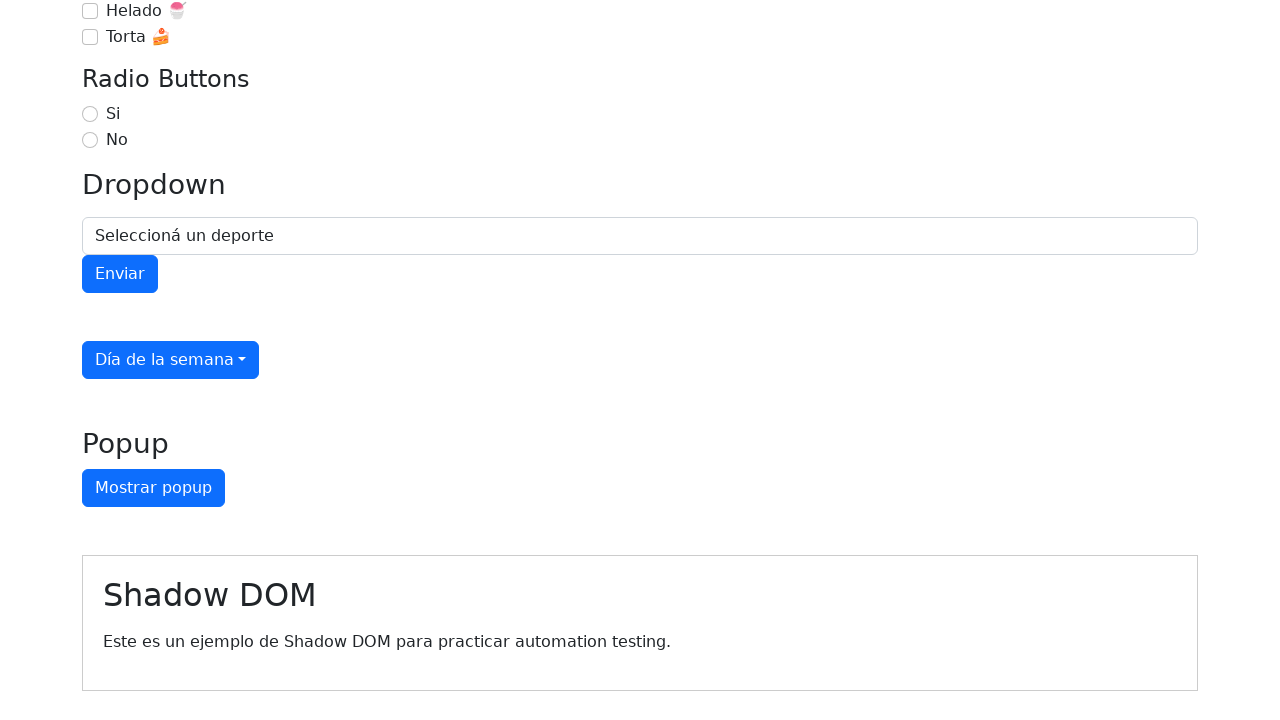